Loads homepage and scrolls to testimonials section

Starting URL: https://karmill-ui.vercel.app/

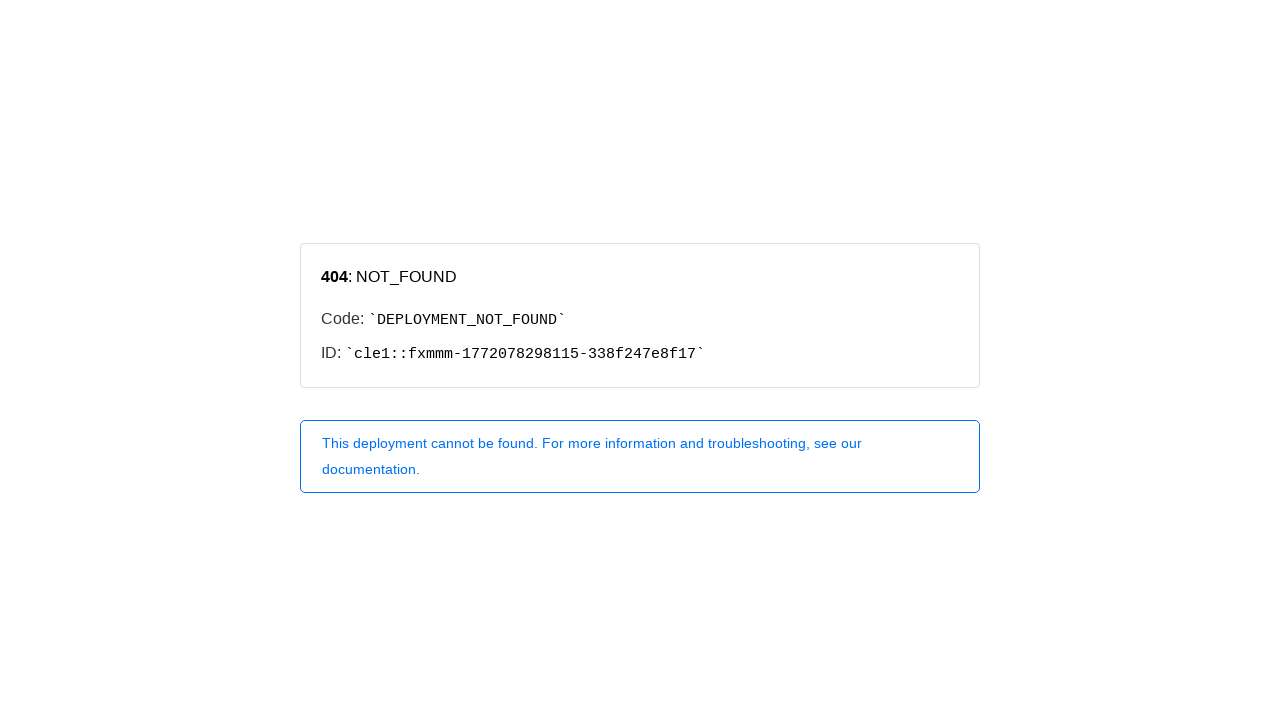

Navigated to homepage at https://karmill-ui.vercel.app/
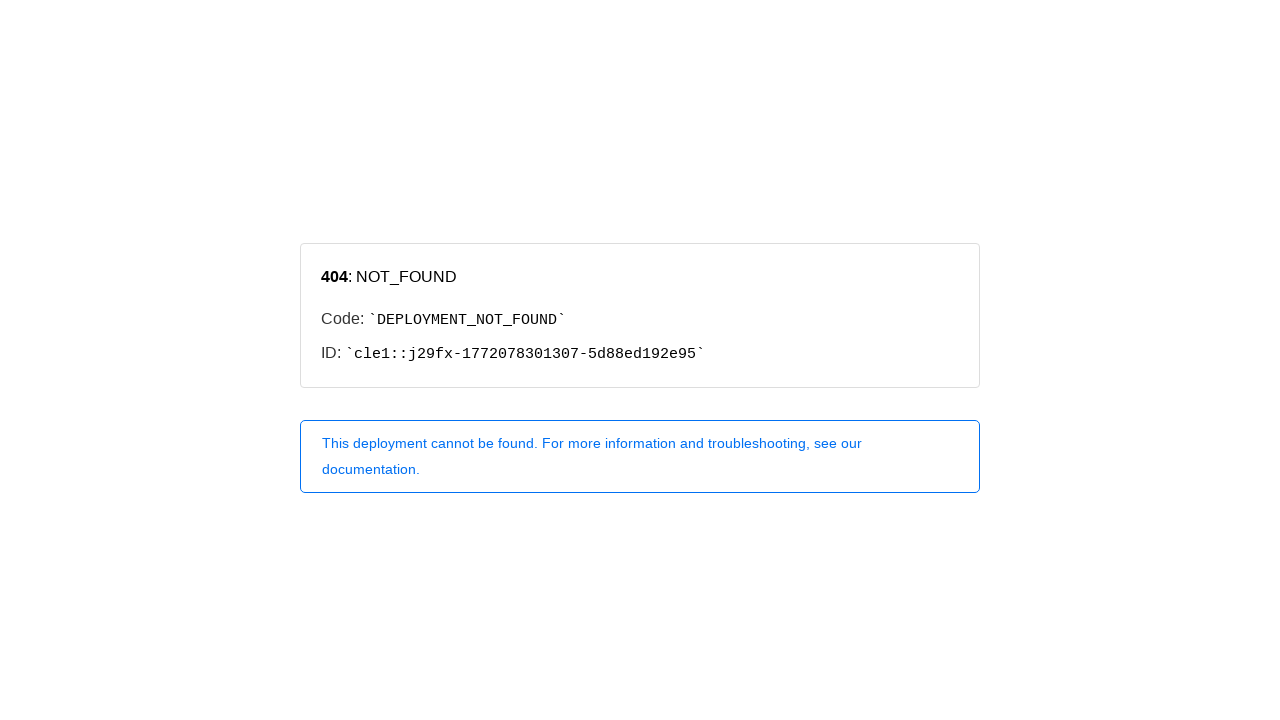

Scrolled down 2200 pixels to testimonials section
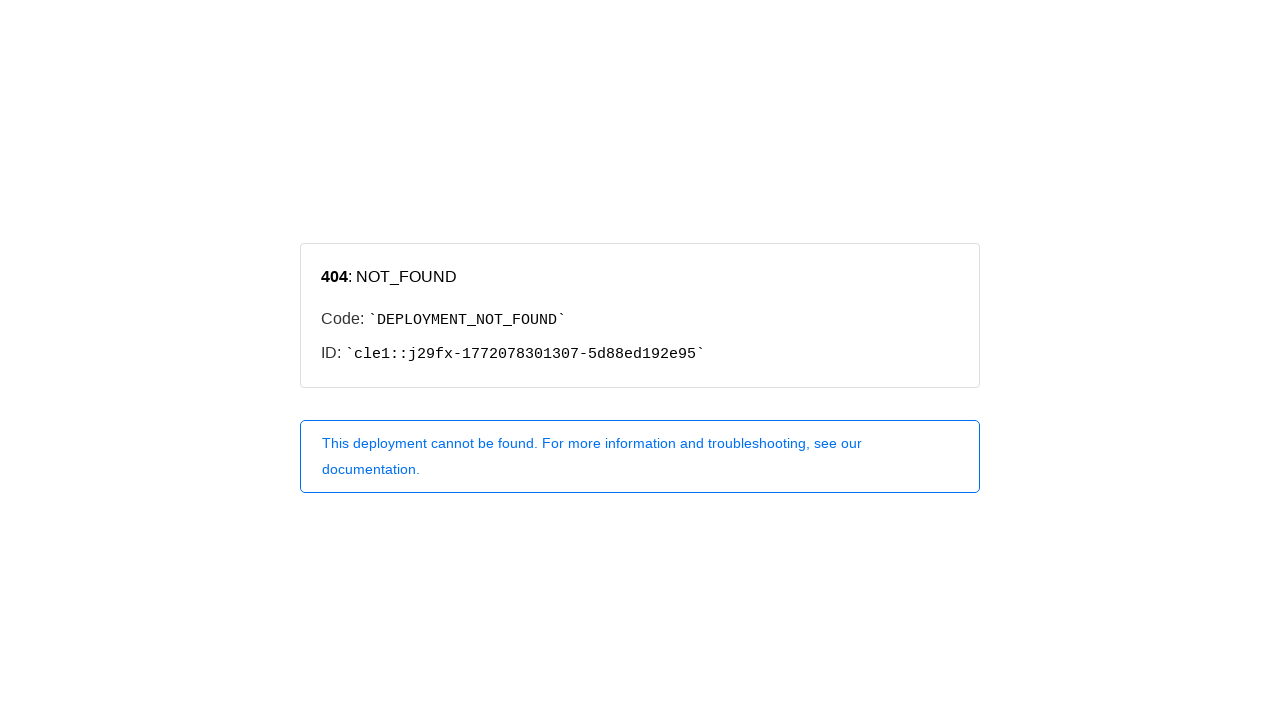

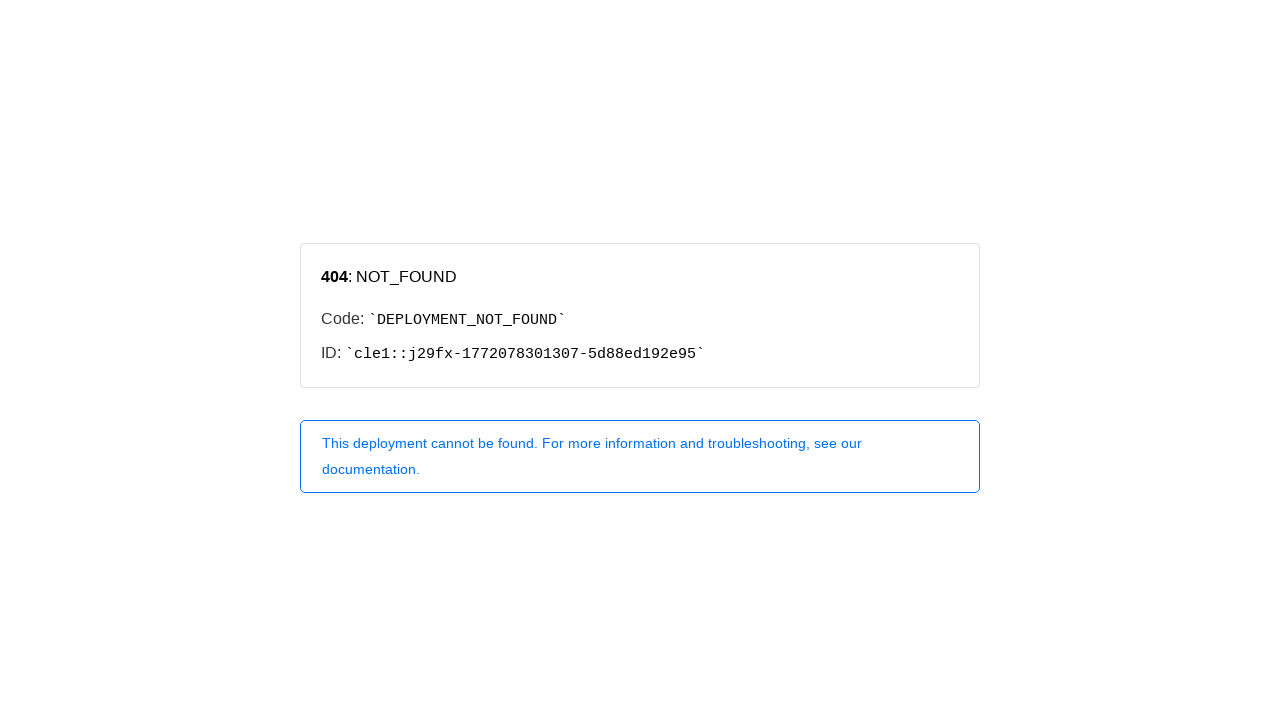